Tests viewport visibility by checking if elements are displayed in viewport, then scrolling to footer and checking another element

Starting URL: https://the-internet.herokuapp.com/

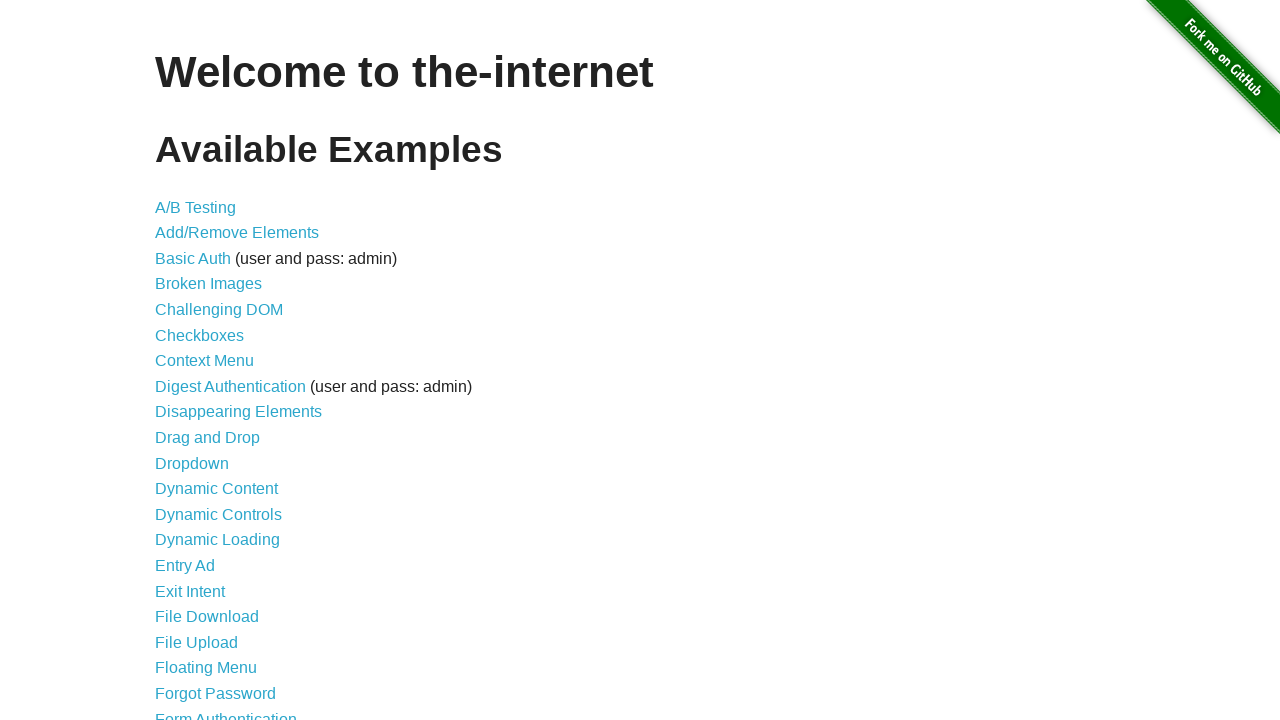

Located A/B Testing link element
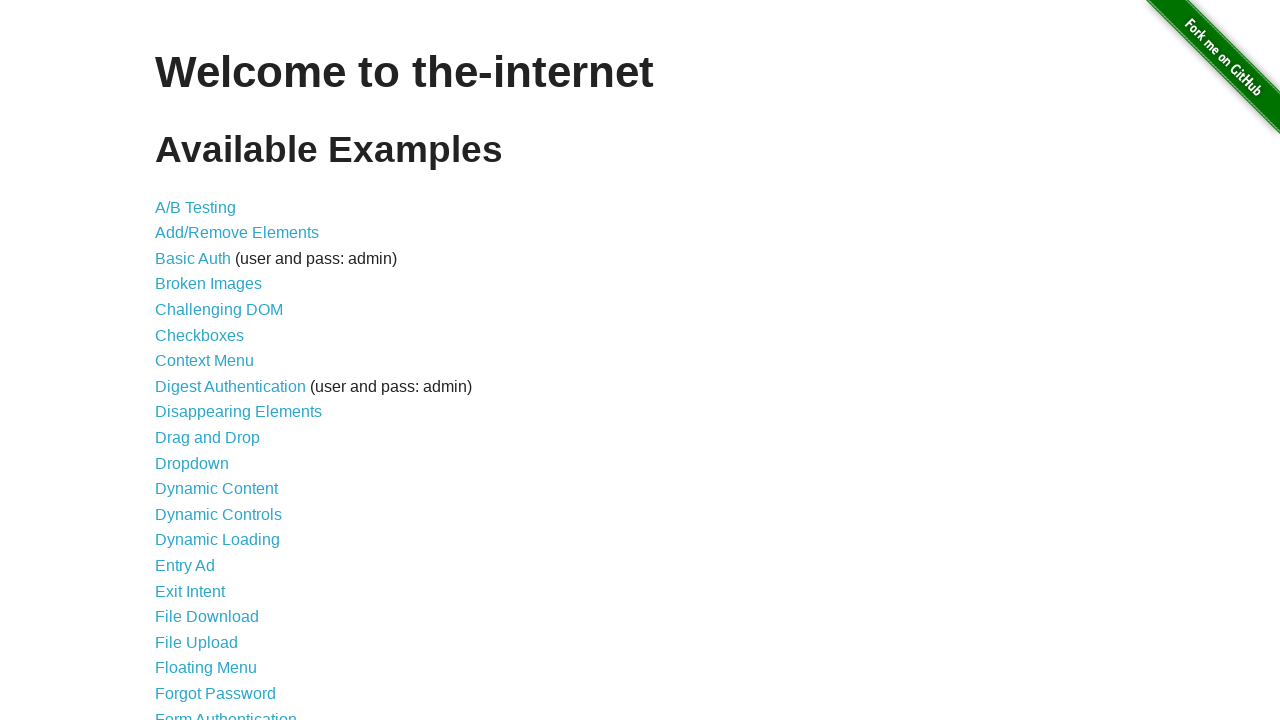

Verified A/B Testing link is visible in viewport
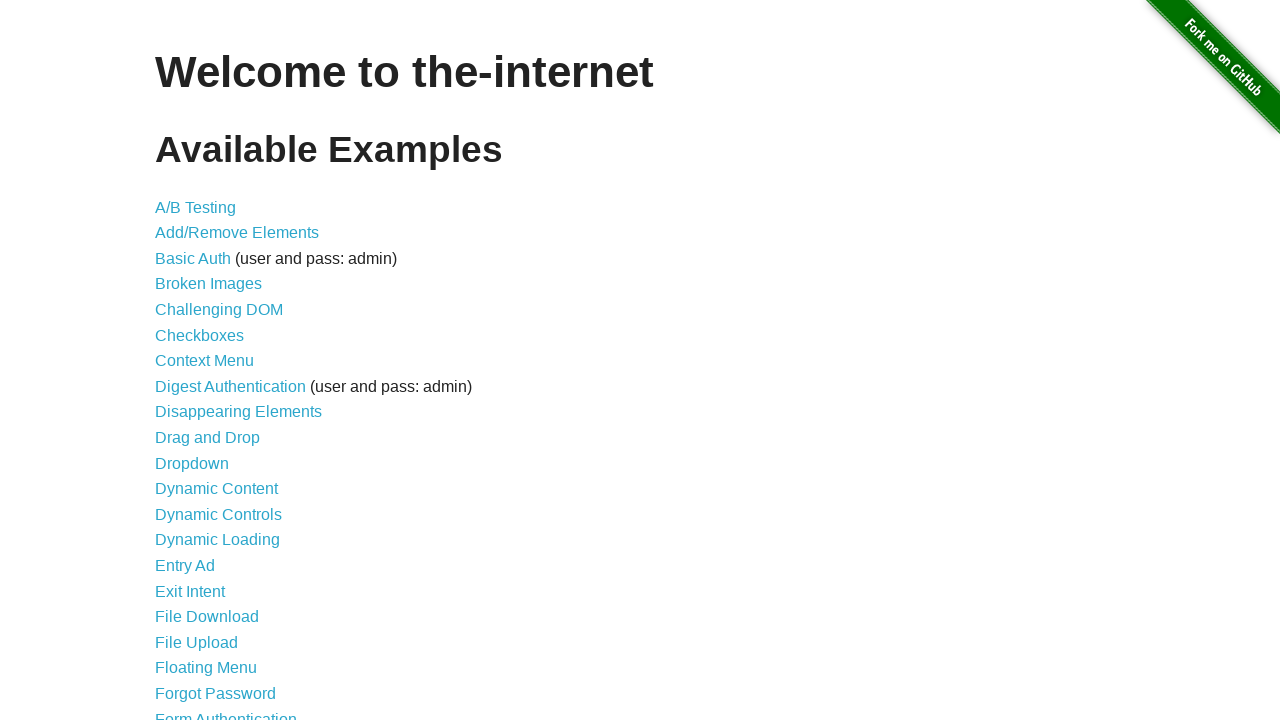

Scrolled page footer into view
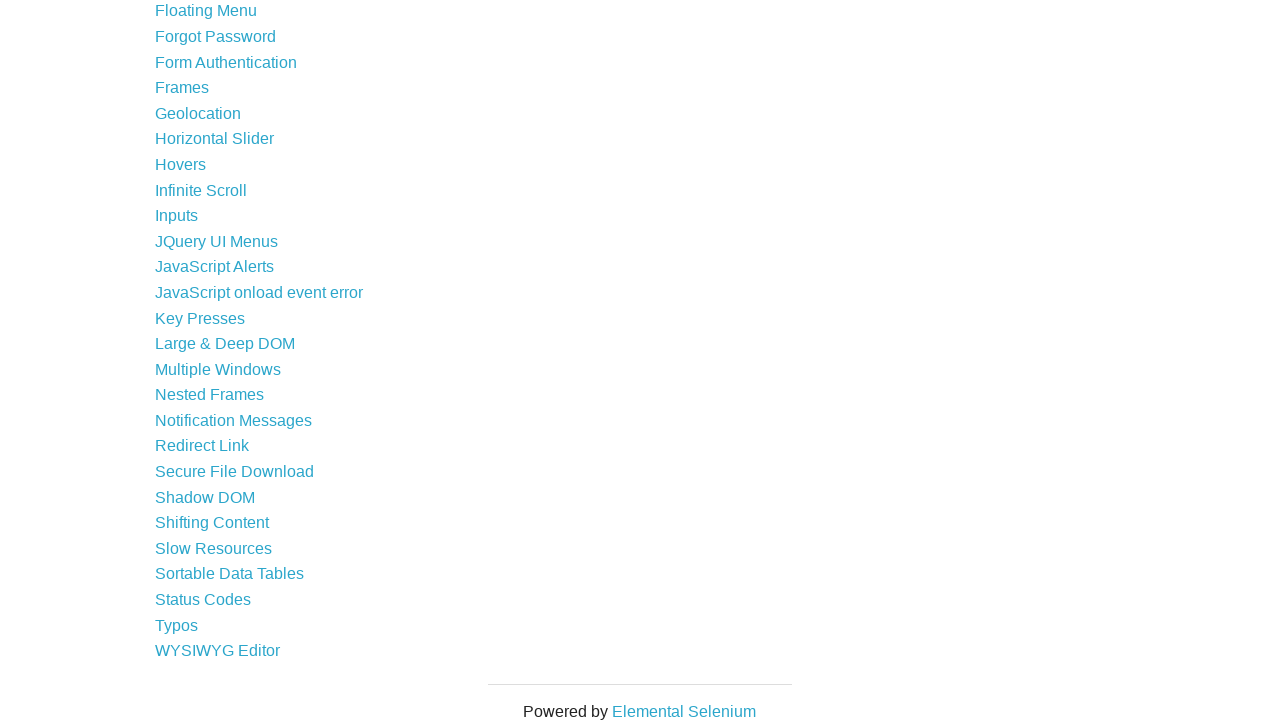

Located WYSIWYG Editor link element
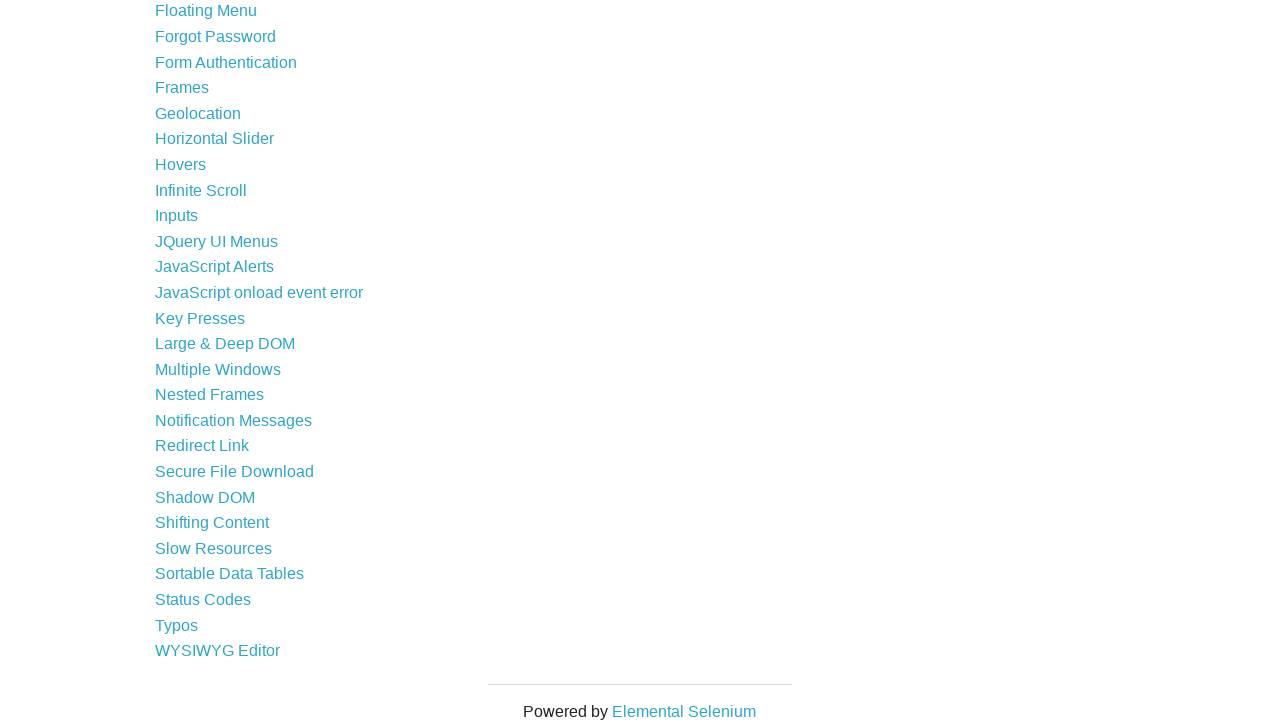

Verified WYSIWYG Editor link is visible after scrolling to footer
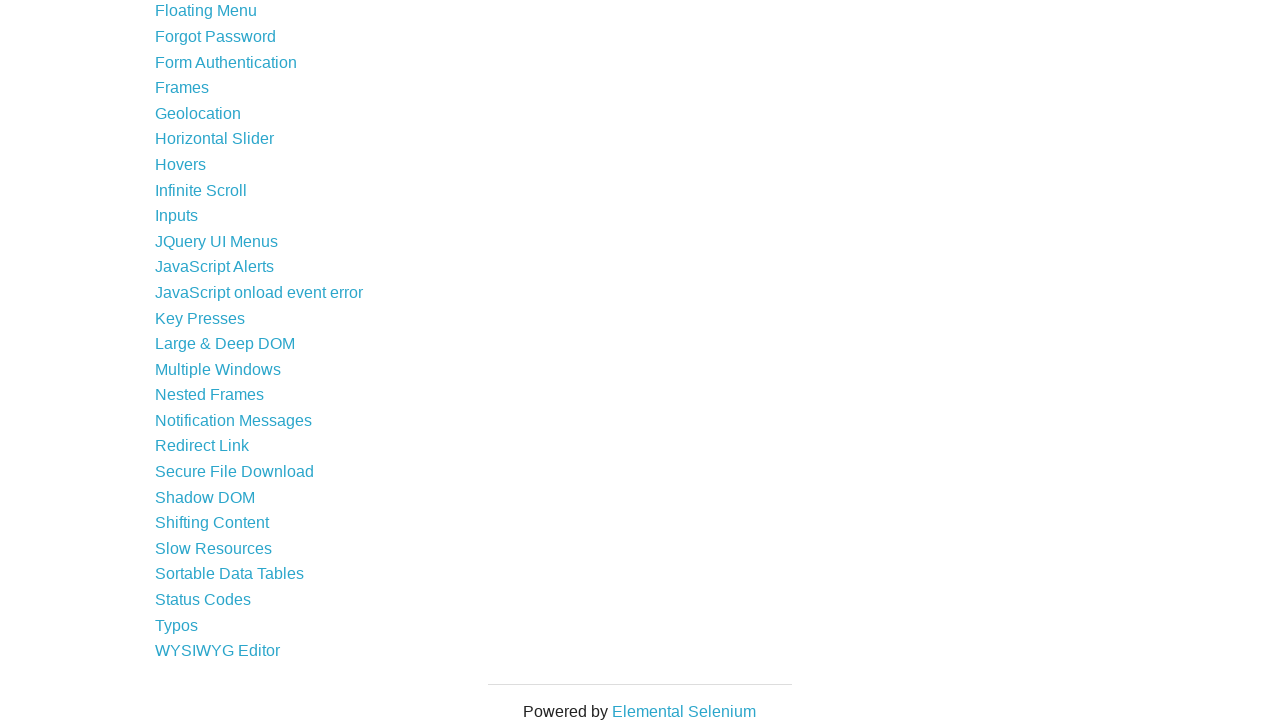

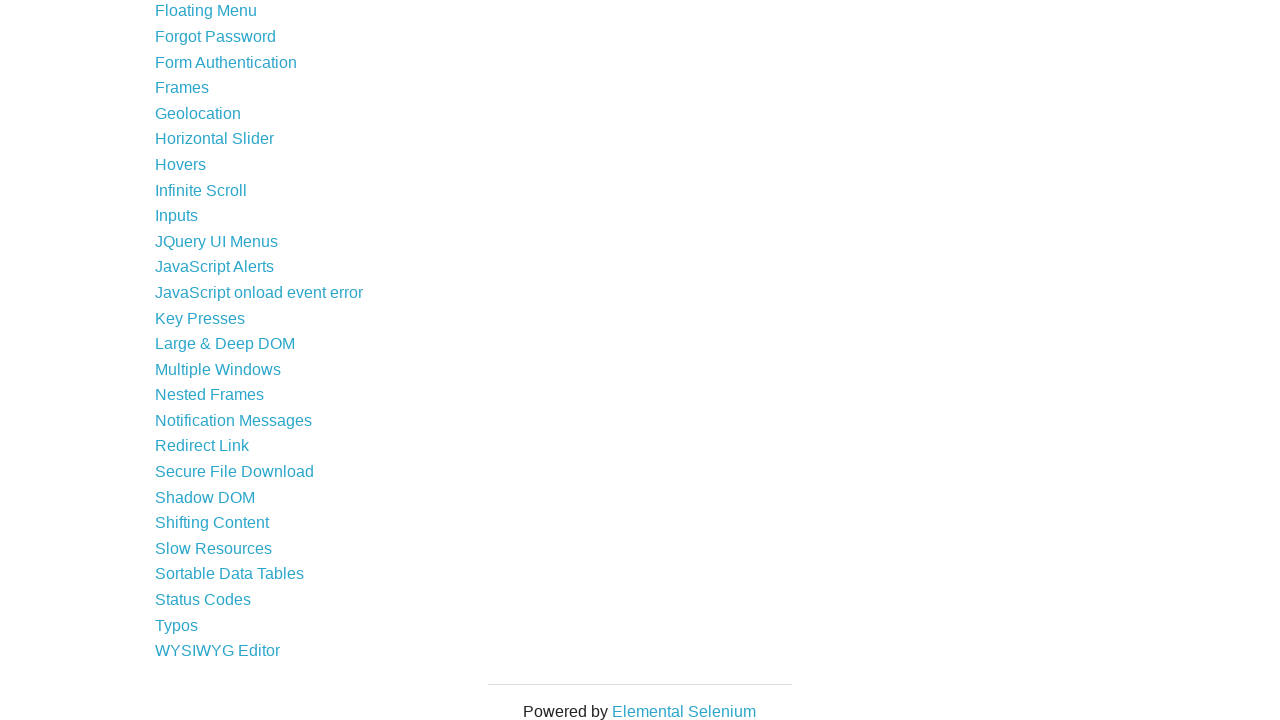